Tests dynamic controls by clicking the Remove button and waiting for the confirmation message to appear

Starting URL: http://the-internet.herokuapp.com/dynamic_controls

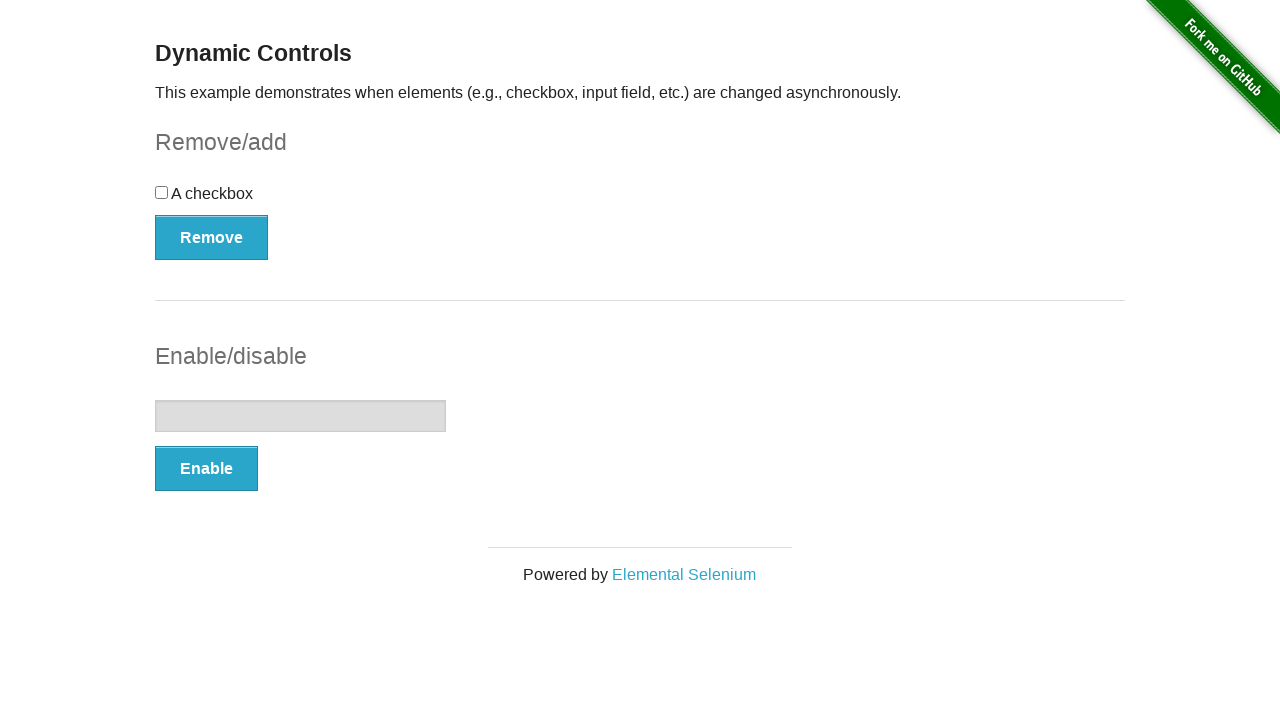

Clicked the Remove button at (212, 237) on xpath=//*[.='Remove']
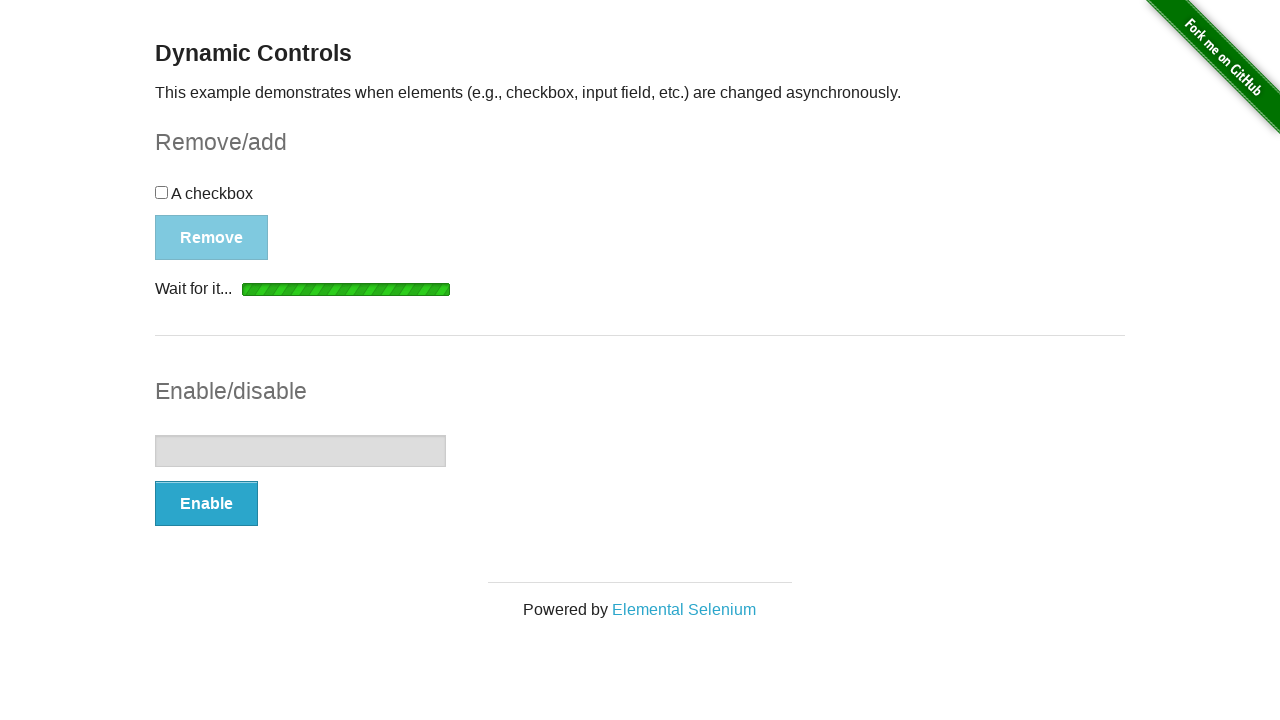

Waited for confirmation message to appear
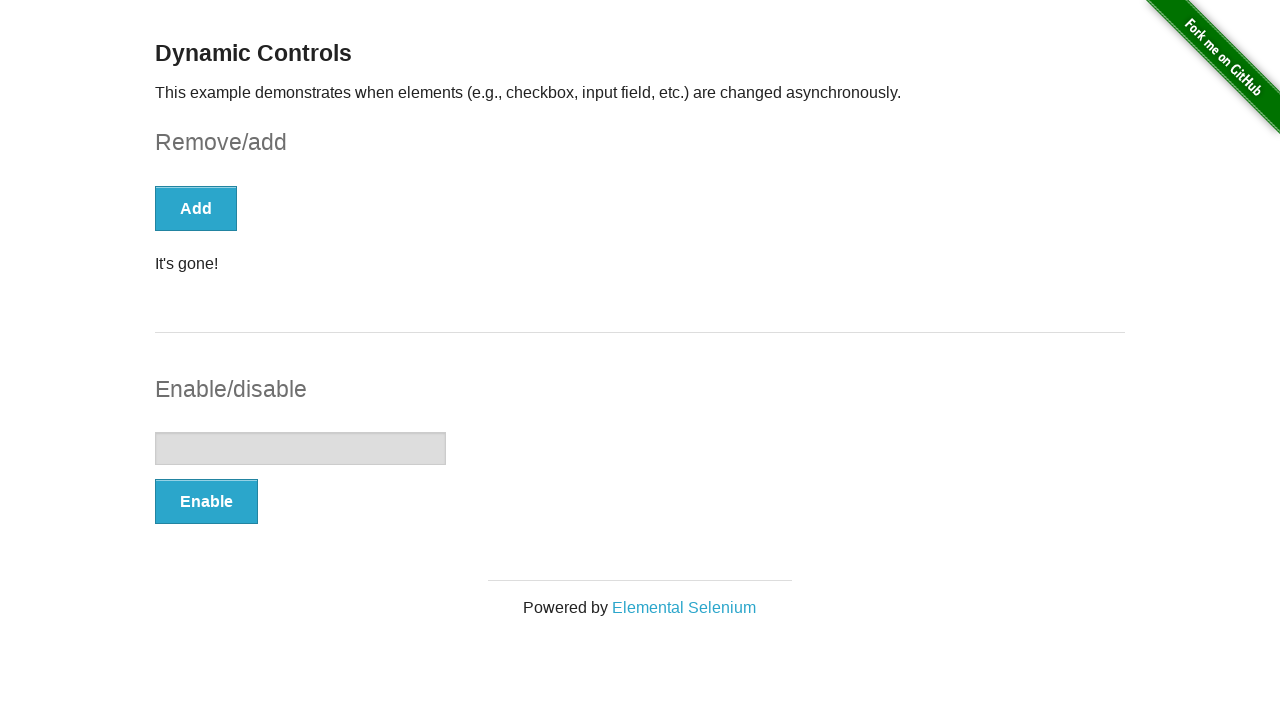

Retrieved confirmation message text: 'It's gone!'
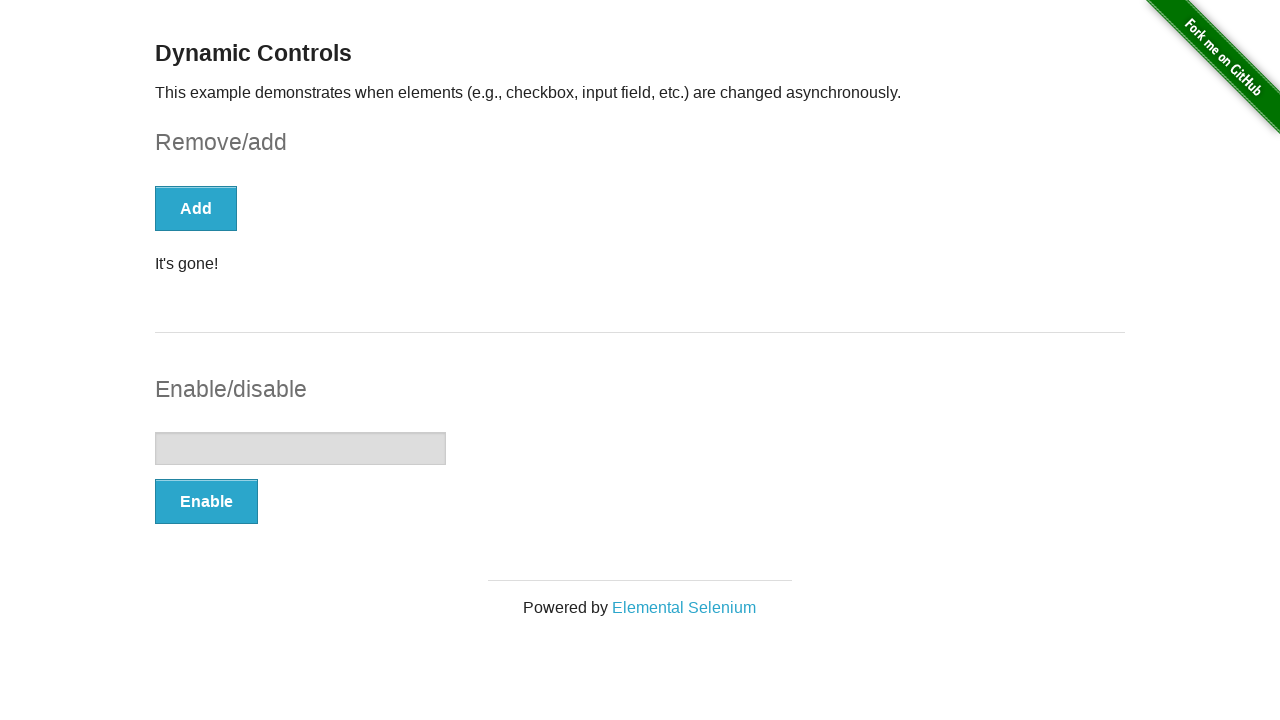

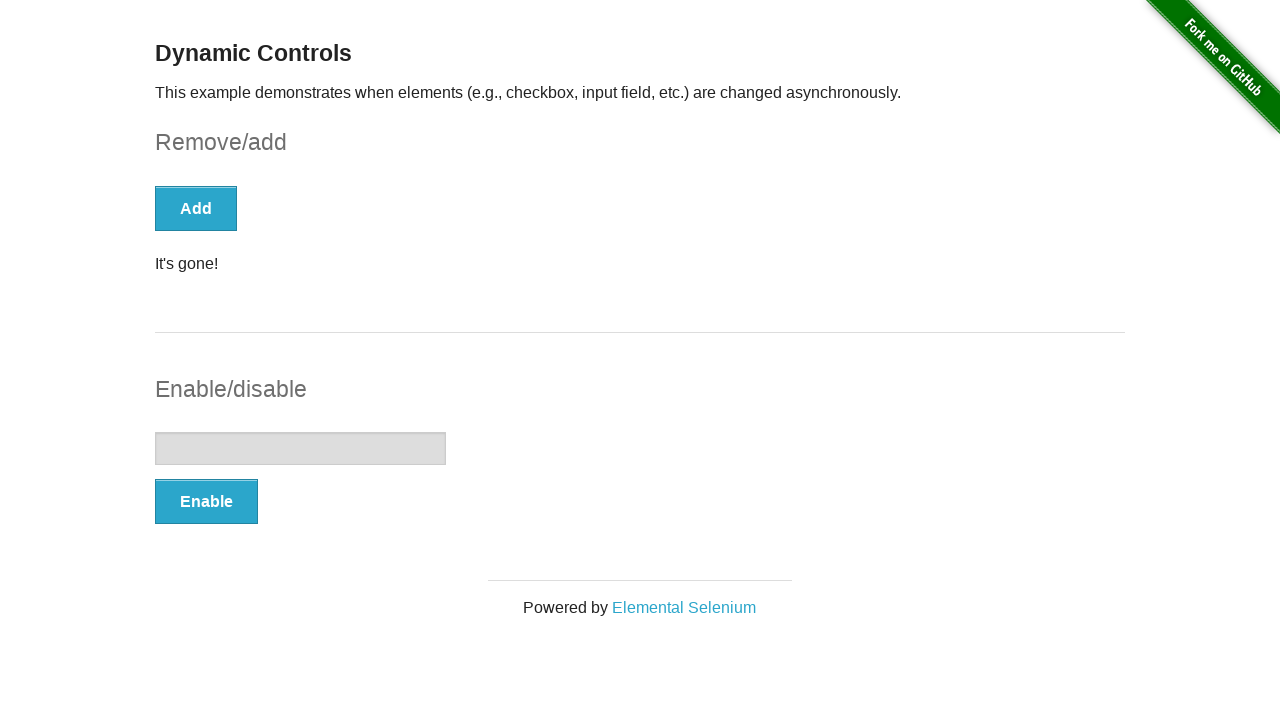